Tests dropdown selection by selecting Option 2 using visible text

Starting URL: https://testcenter.techproeducation.com/index.php?page=dropdown

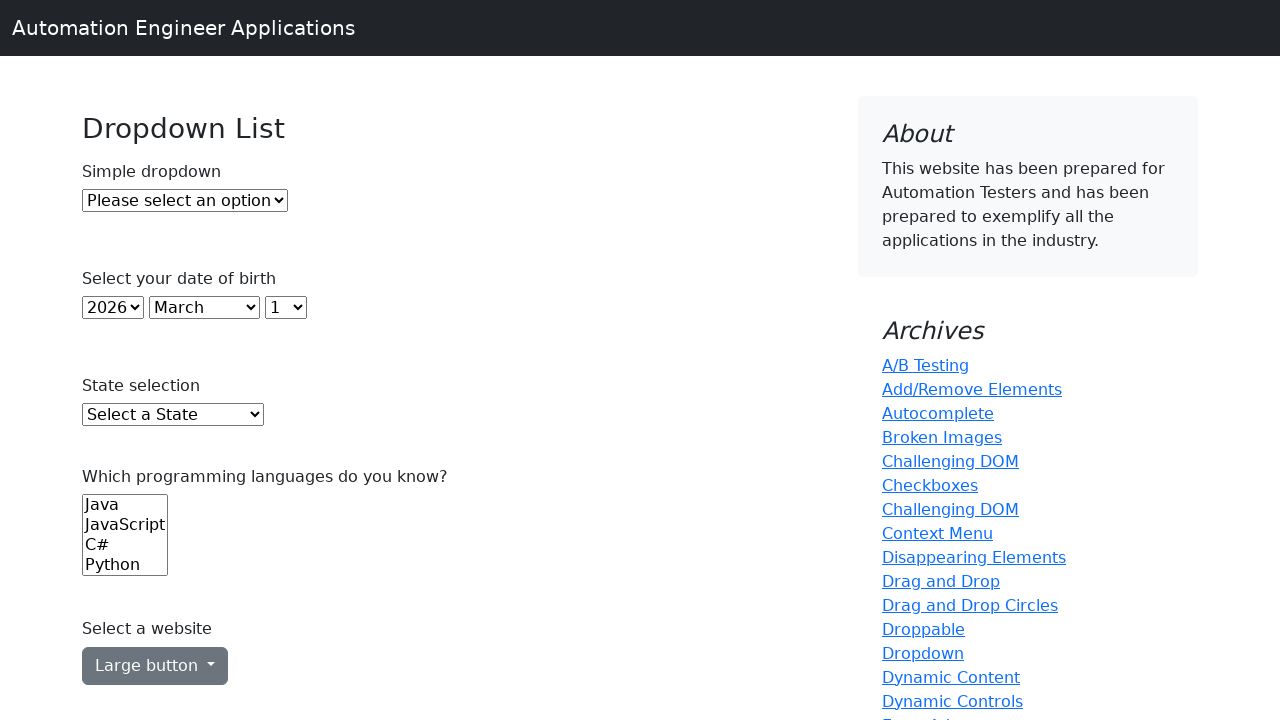

Navigated to dropdown test page
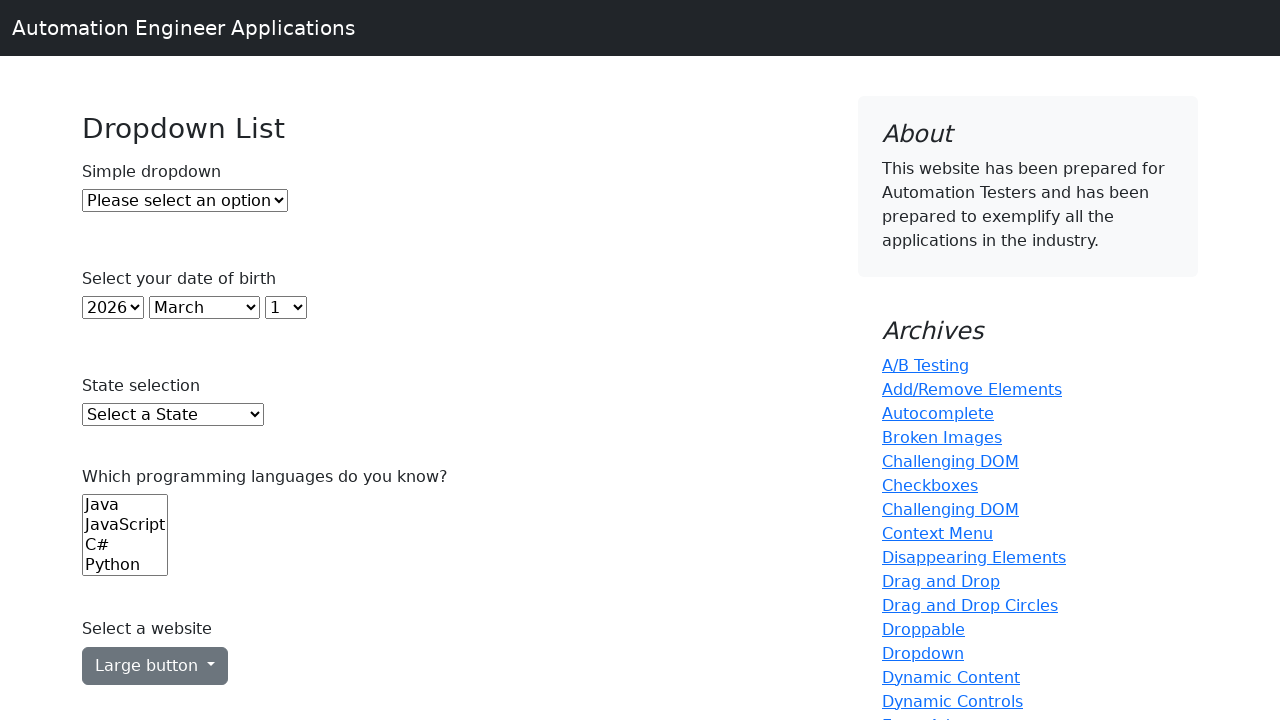

Selected Option 2 from dropdown using visible text on #dropdown
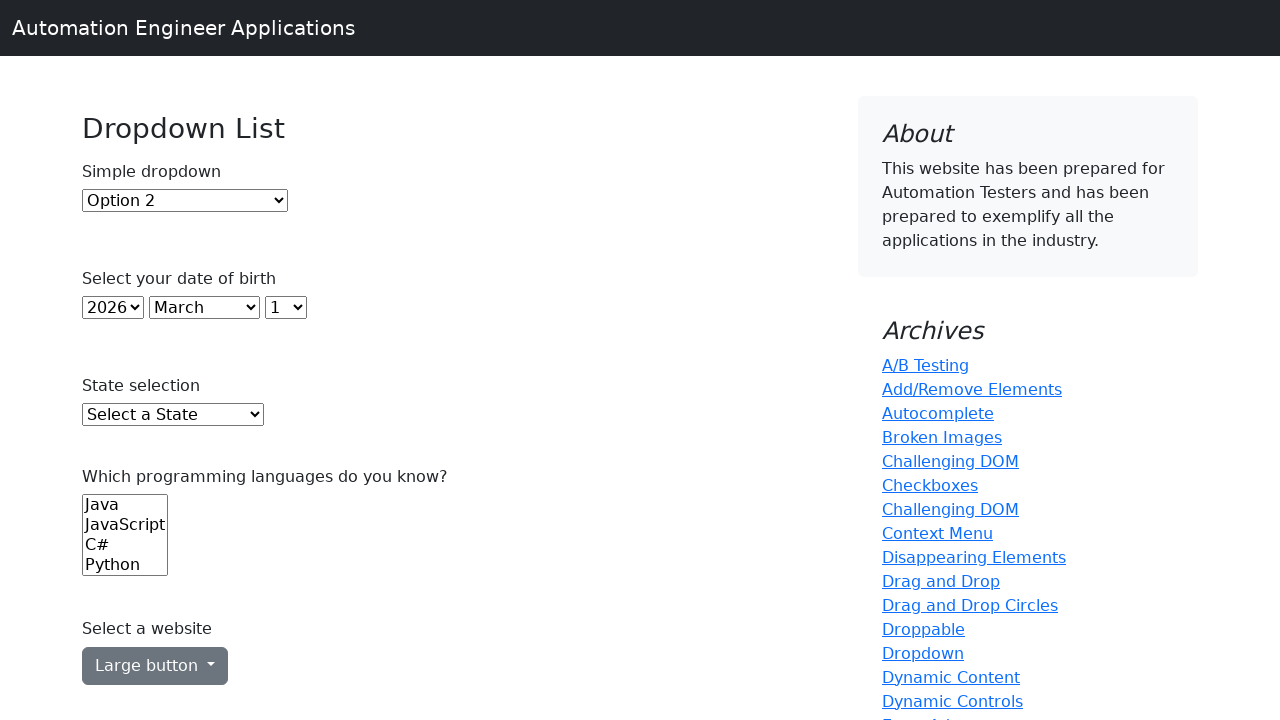

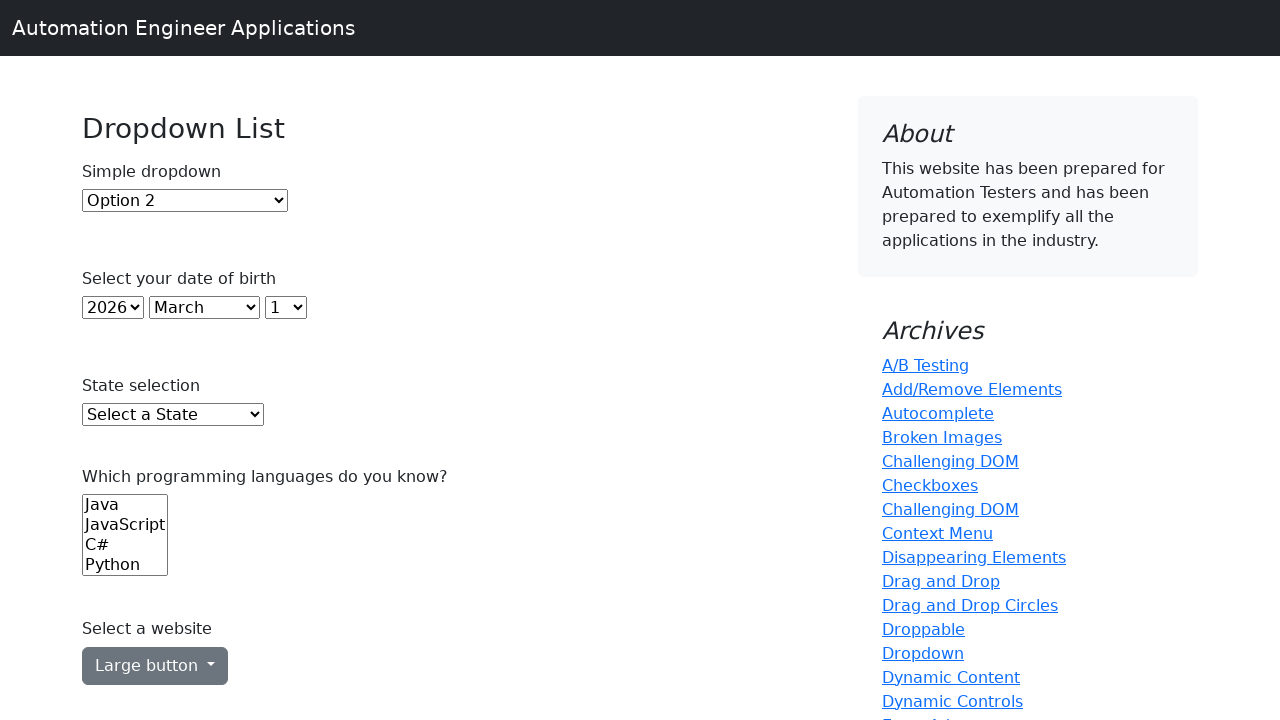